Tests the addValue functionality by typing into a search input field and verifying the combined value is correct

Starting URL: https://v5.webdriver.io

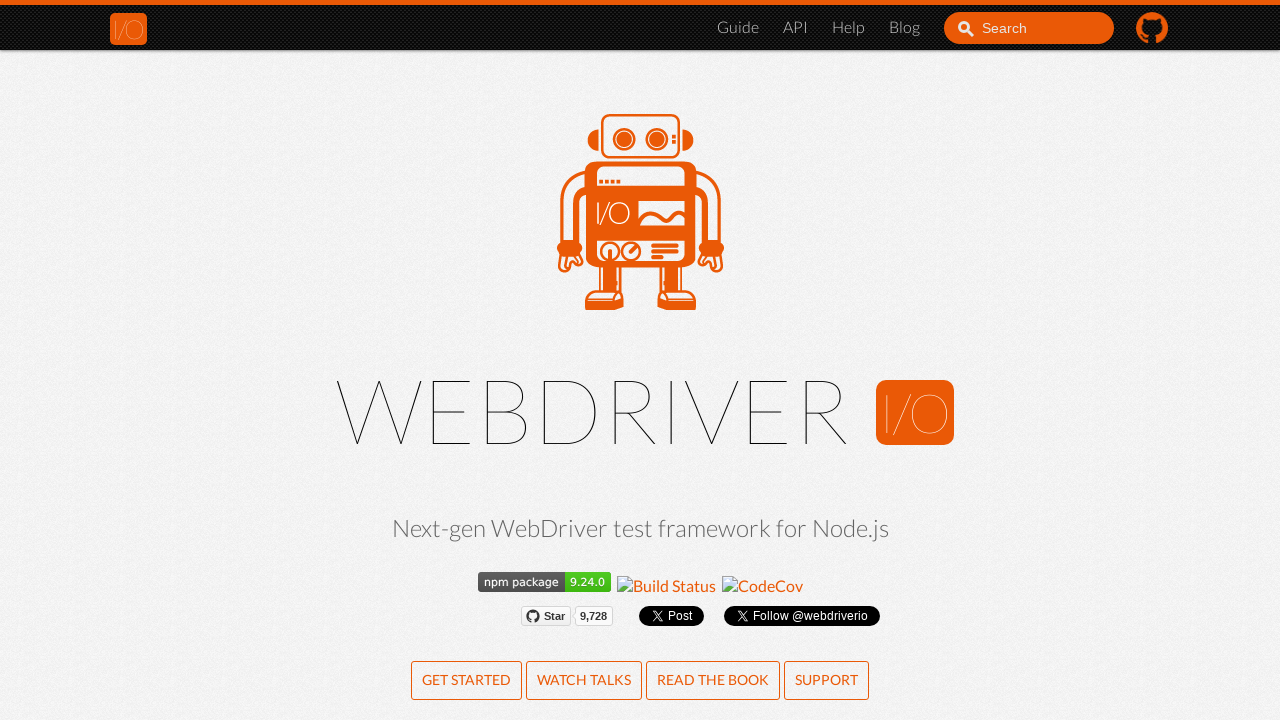

Located the search input field
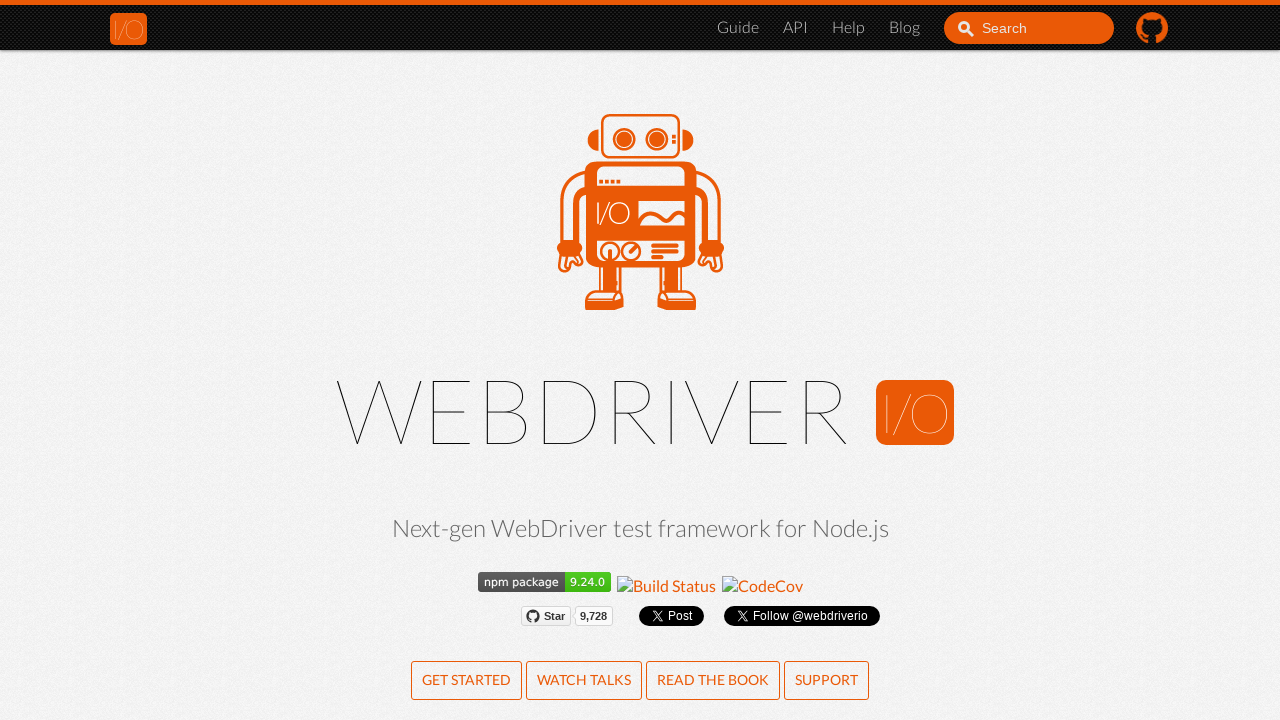

Filled search input with 'test' on #search_input_react
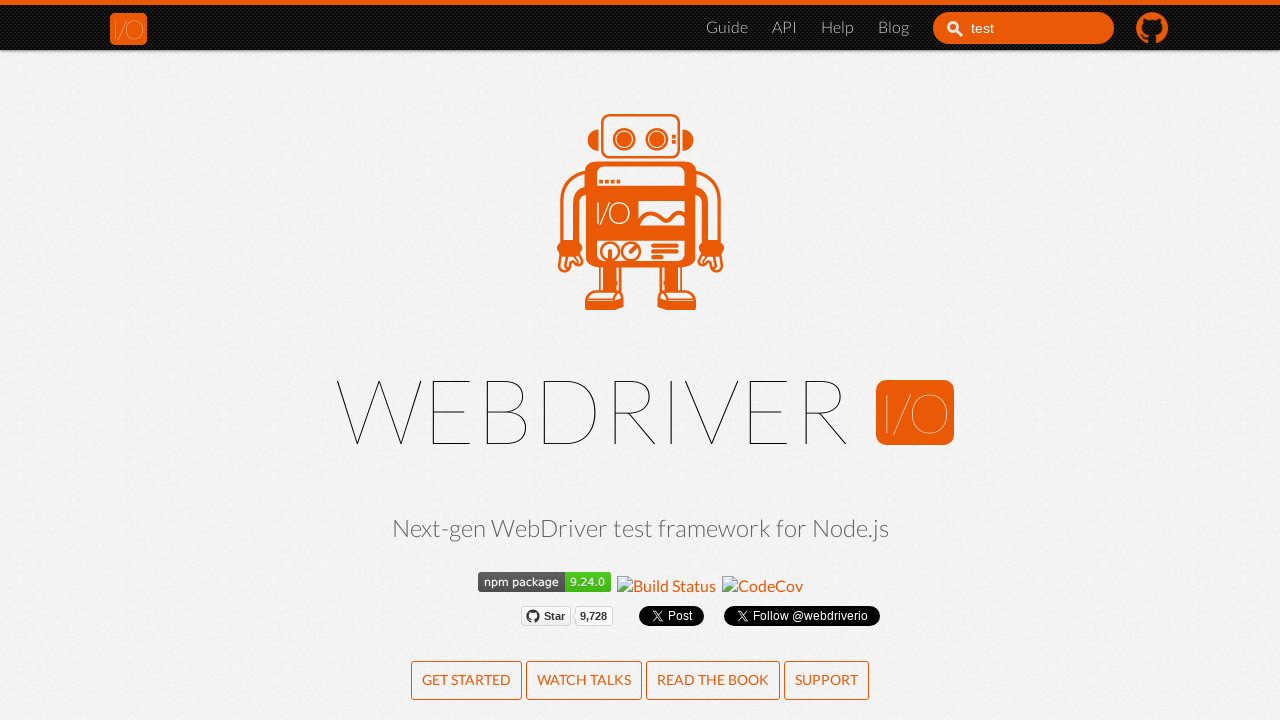

Pressed '123' sequentially to append to input
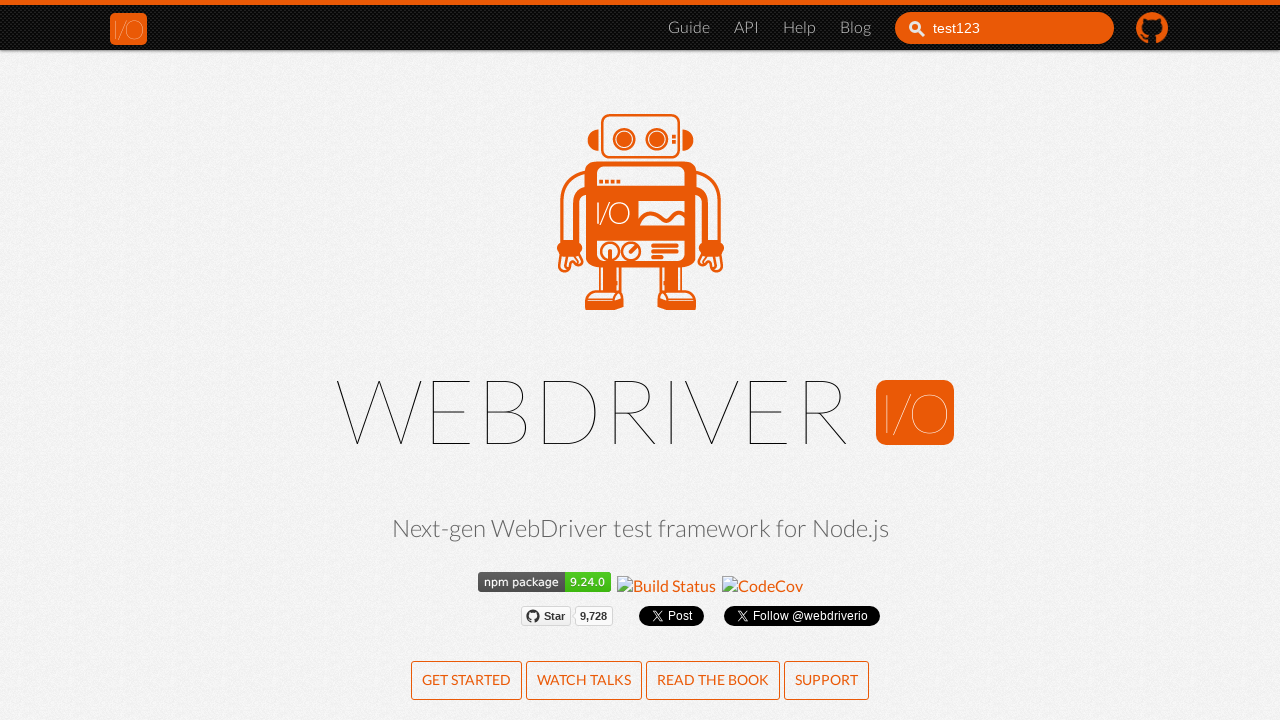

Waited 2000ms for input to update
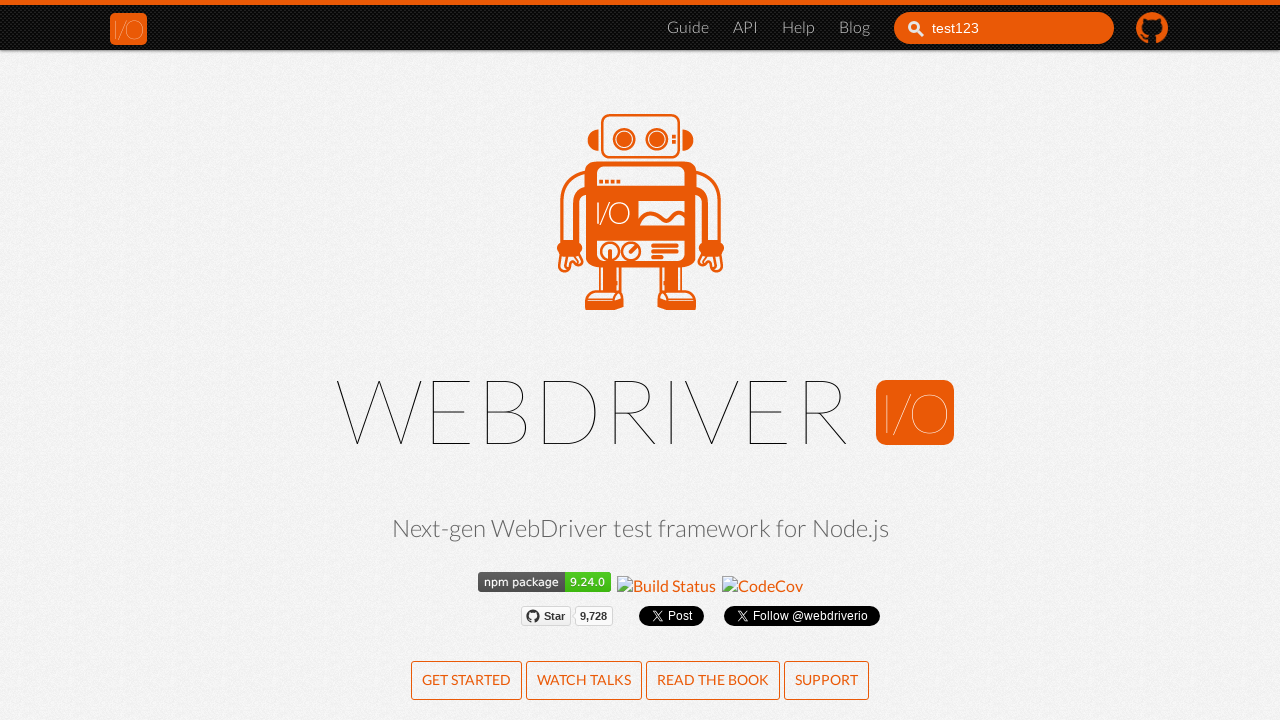

Retrieved input value for verification
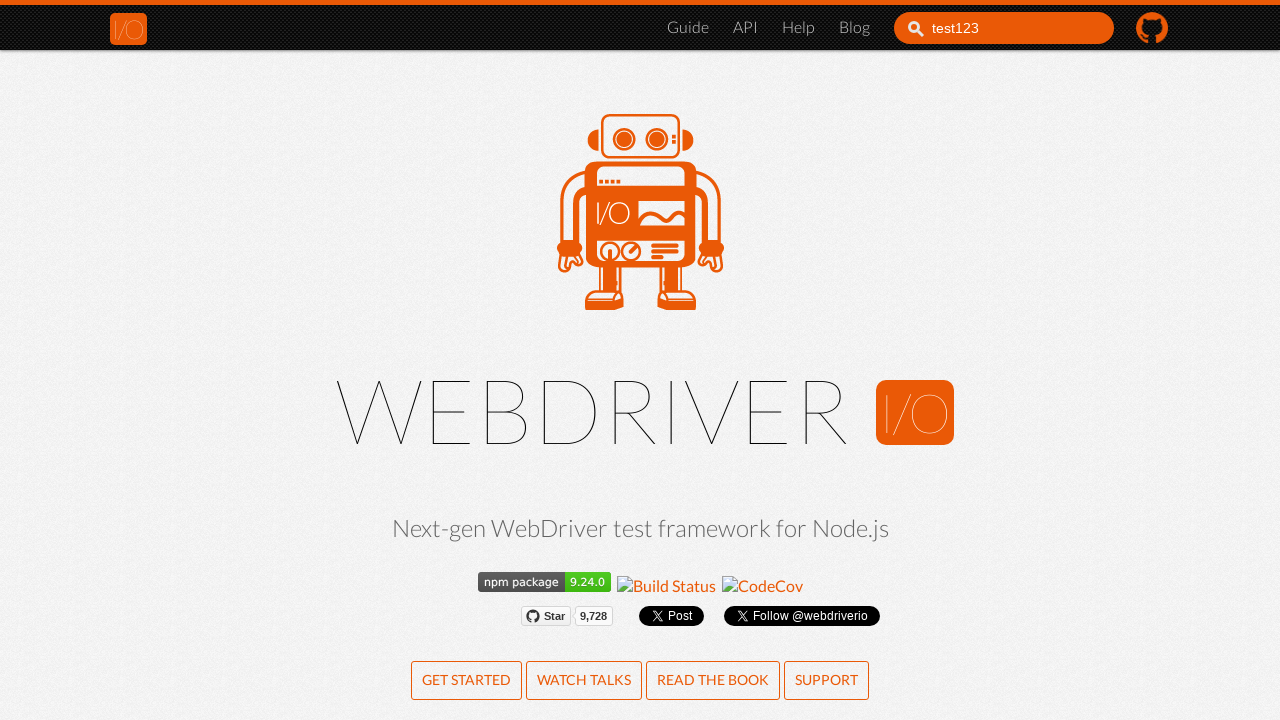

Verified that combined input value is 'test123'
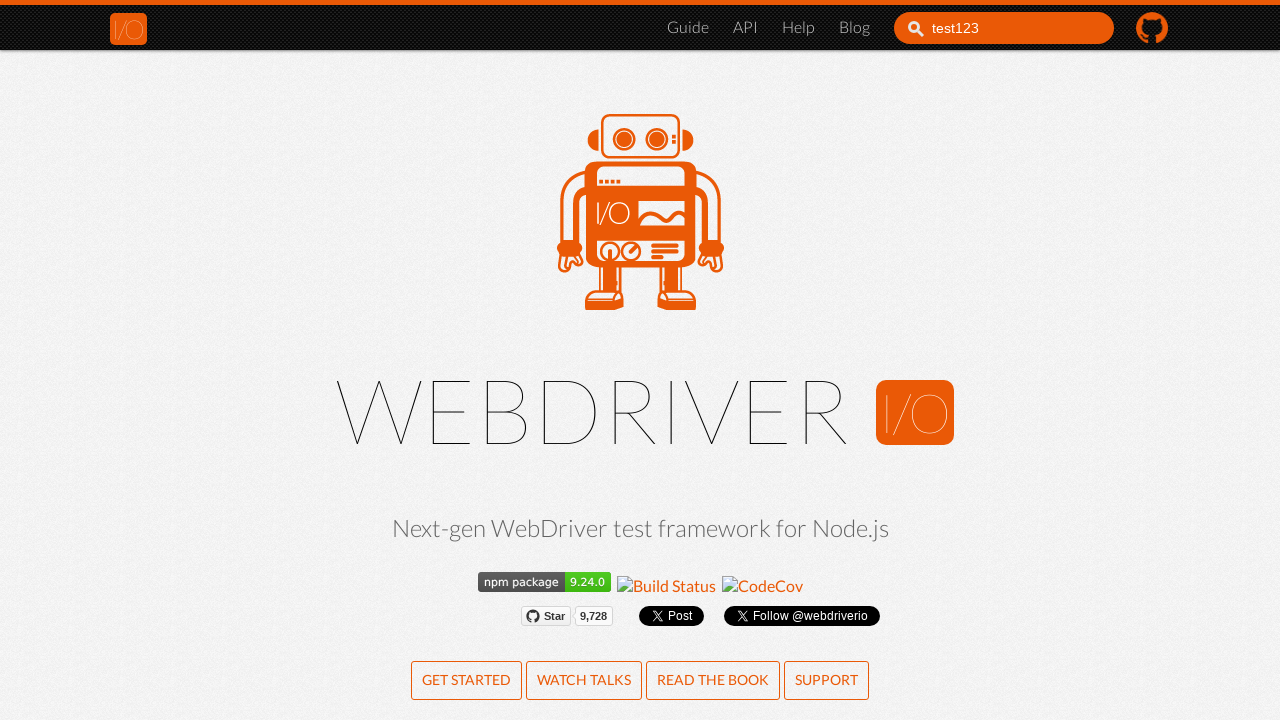

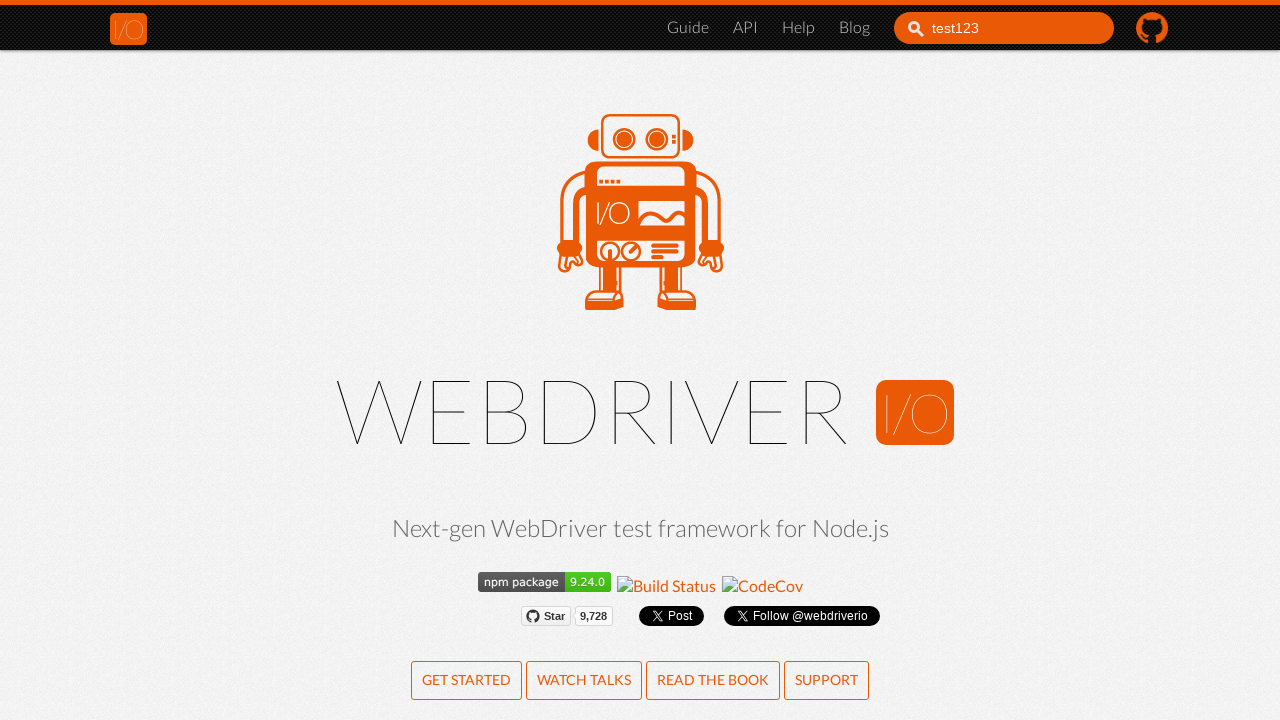